Tests JavaScript prompt dialog by clicking a button, entering text in the prompt, accepting it, and verifying the entered text appears in the result

Starting URL: https://the-internet.herokuapp.com/javascript_alerts

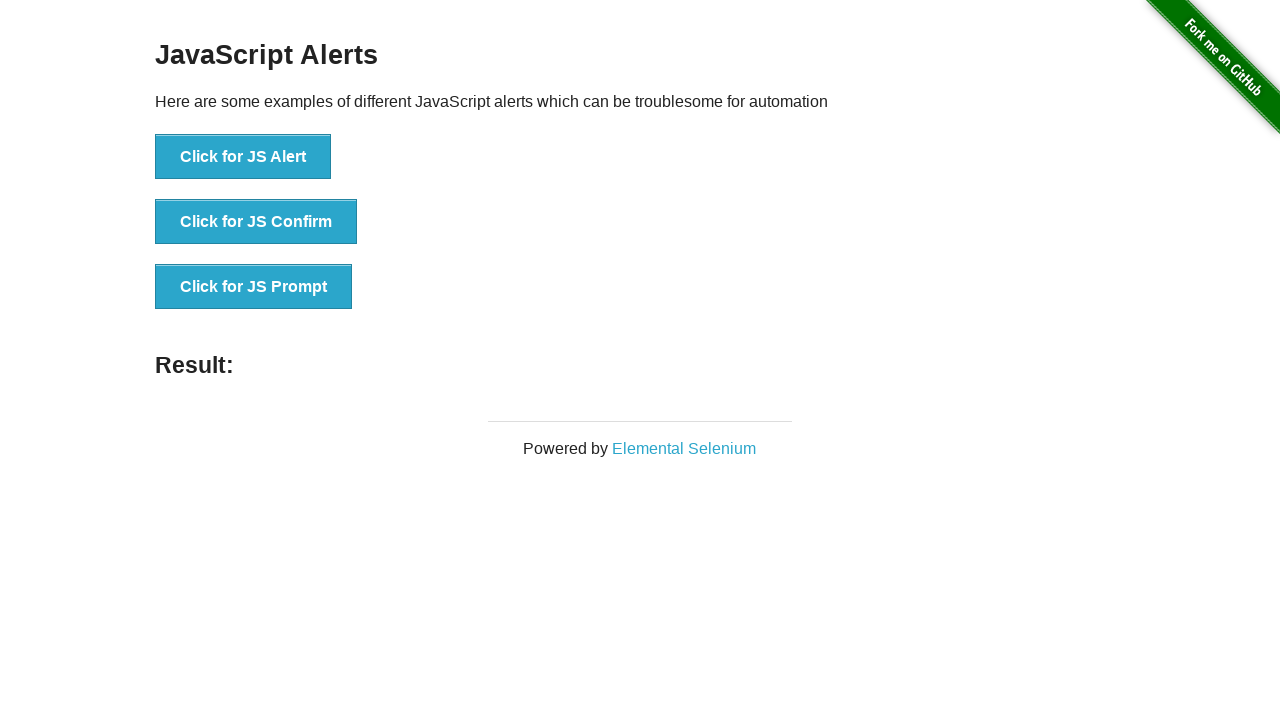

Set up dialog handler to accept prompt with text 'Ibrahim'
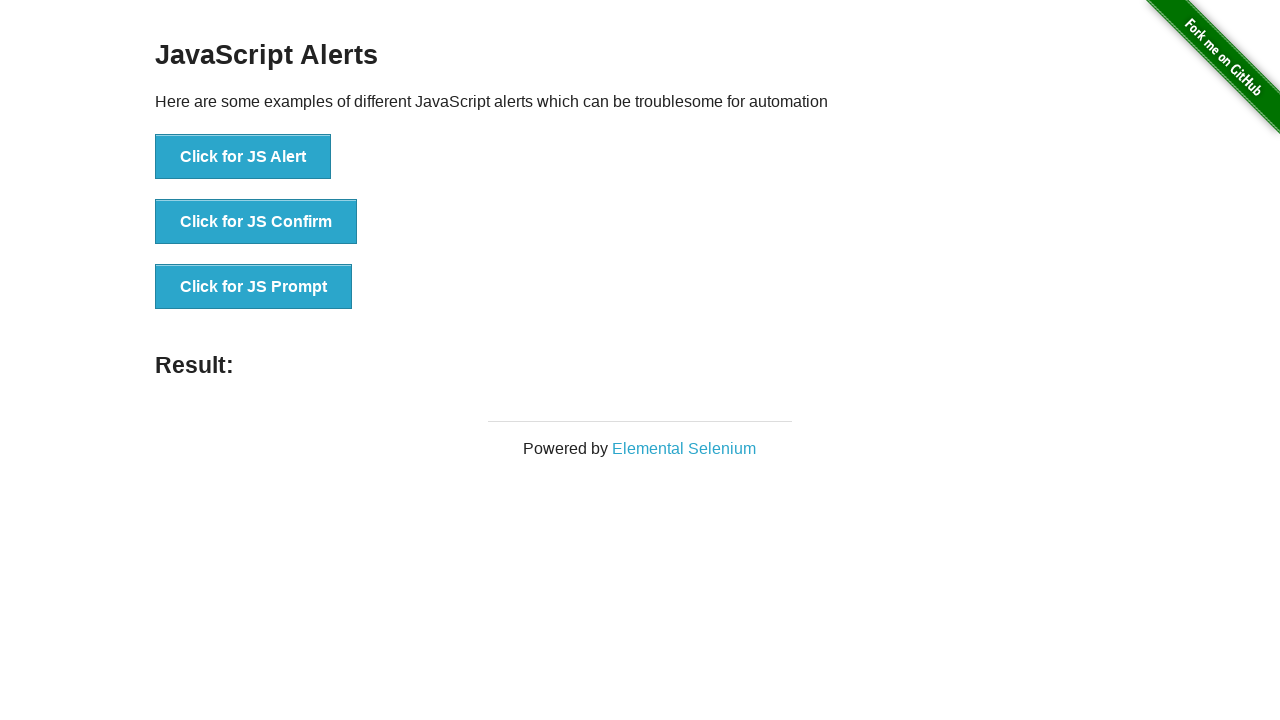

Clicked 'Click for JS Prompt' button to trigger JavaScript prompt dialog at (254, 287) on xpath=//button[.='Click for JS Prompt']
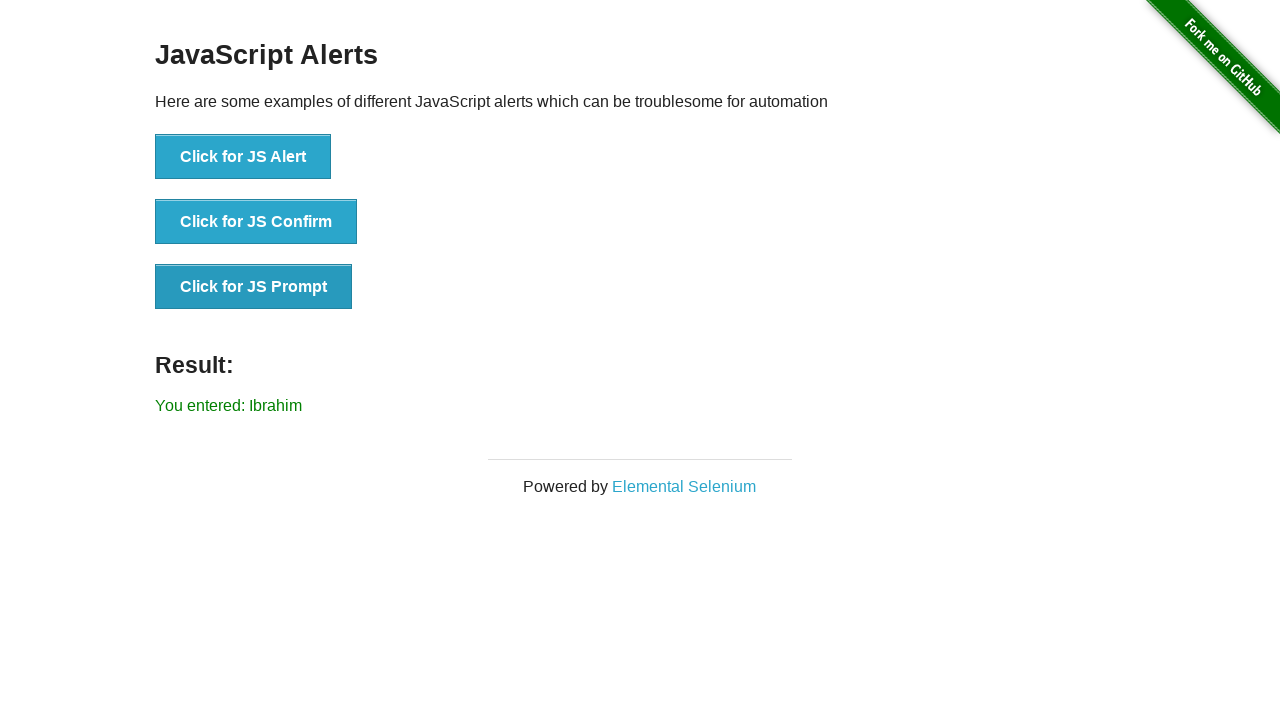

Result element loaded after prompt was accepted
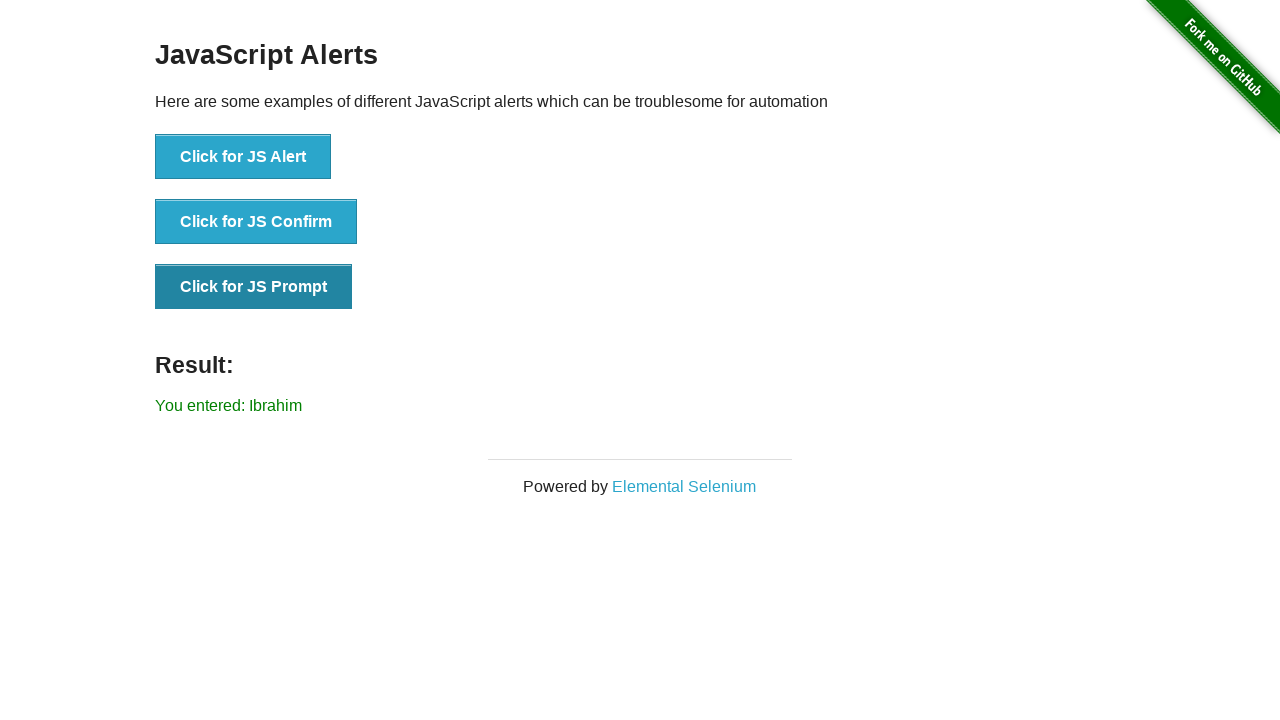

Verified that result contains 'You entered: Ibrahim'
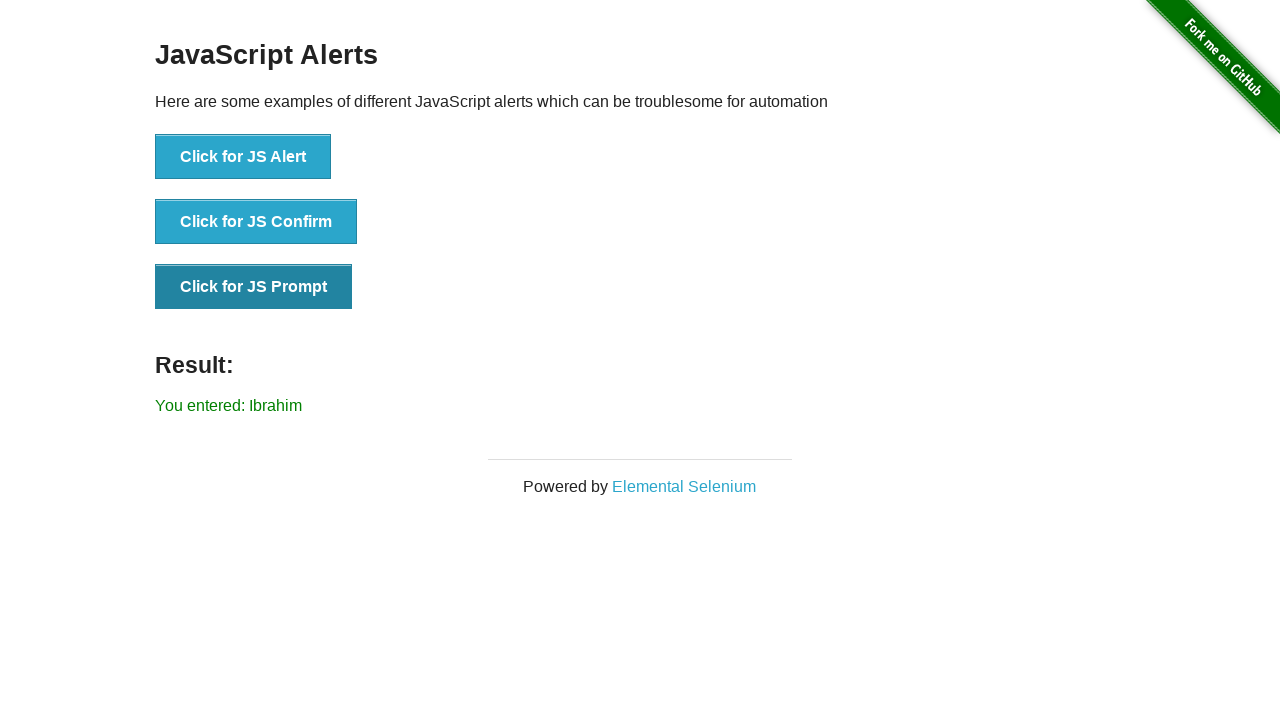

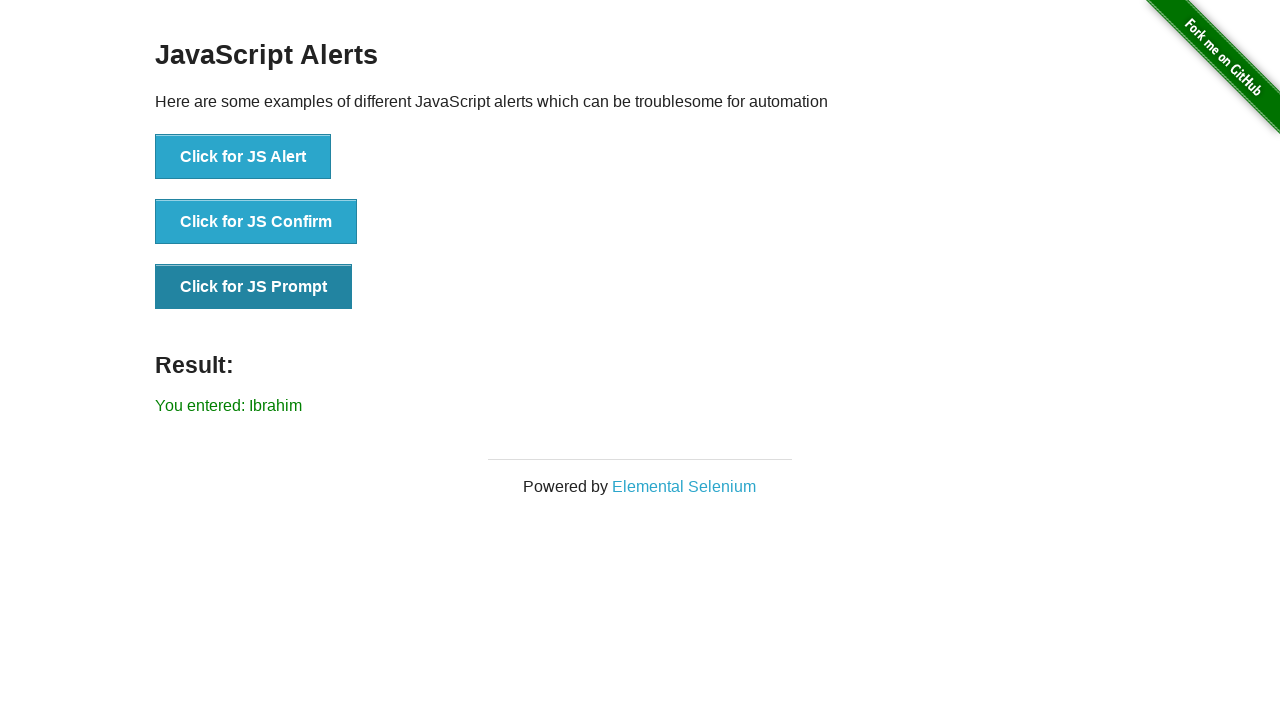